Tests multi-select dropdown functionality by selecting multiple options using different selection methods (by visible text, by index, and by value)

Starting URL: https://training-support.net/webelements/selects

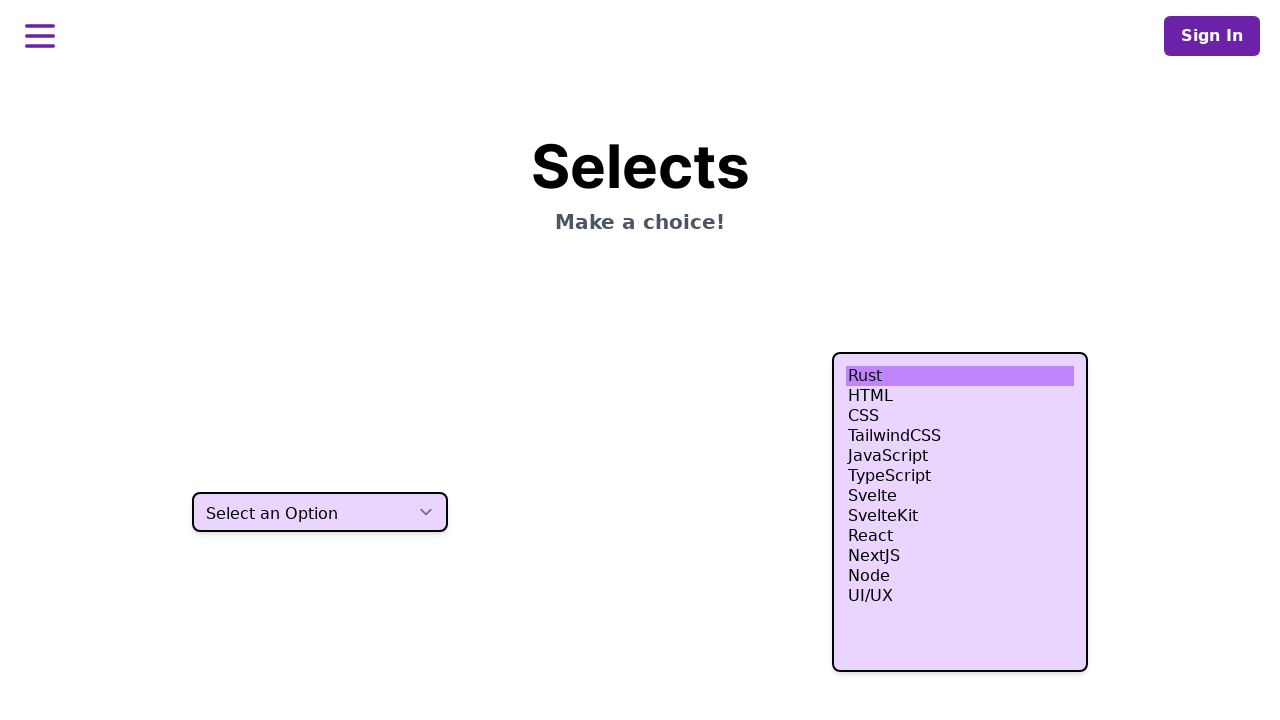

Selected 'HTML' option by visible text from multi-select dropdown on select.h-80
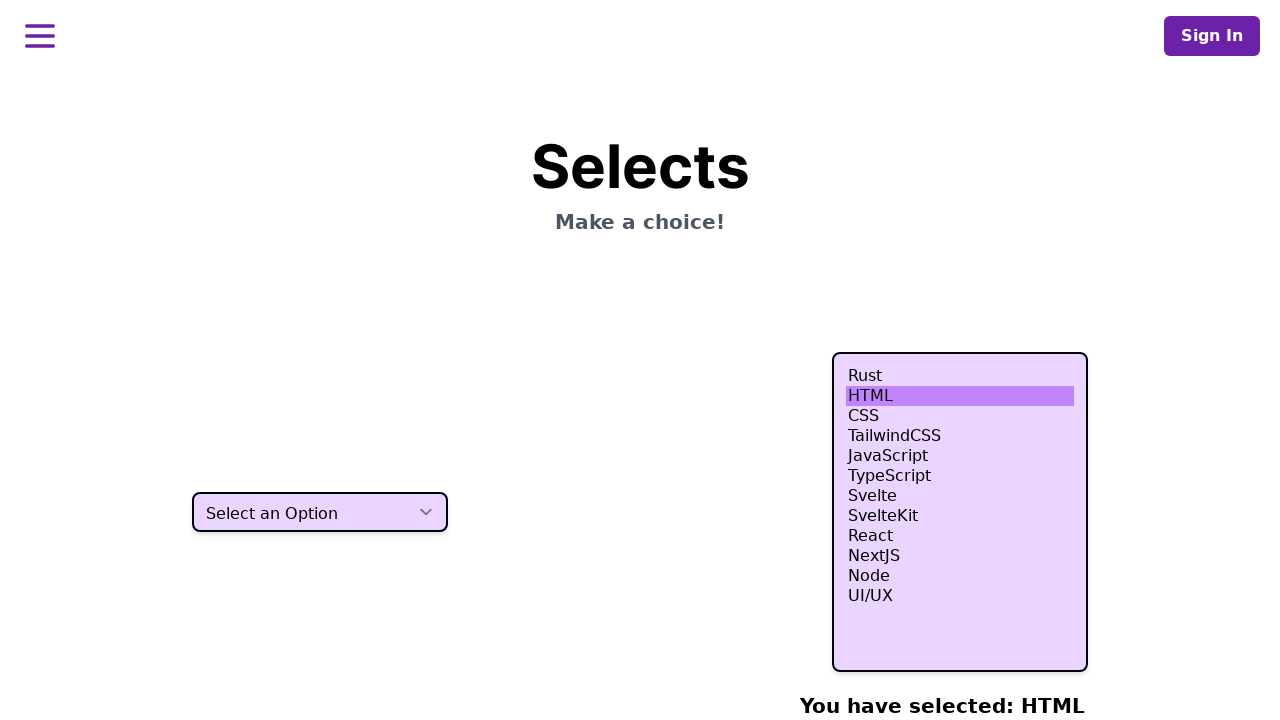

Selected option at index 3 from multi-select dropdown on select.h-80
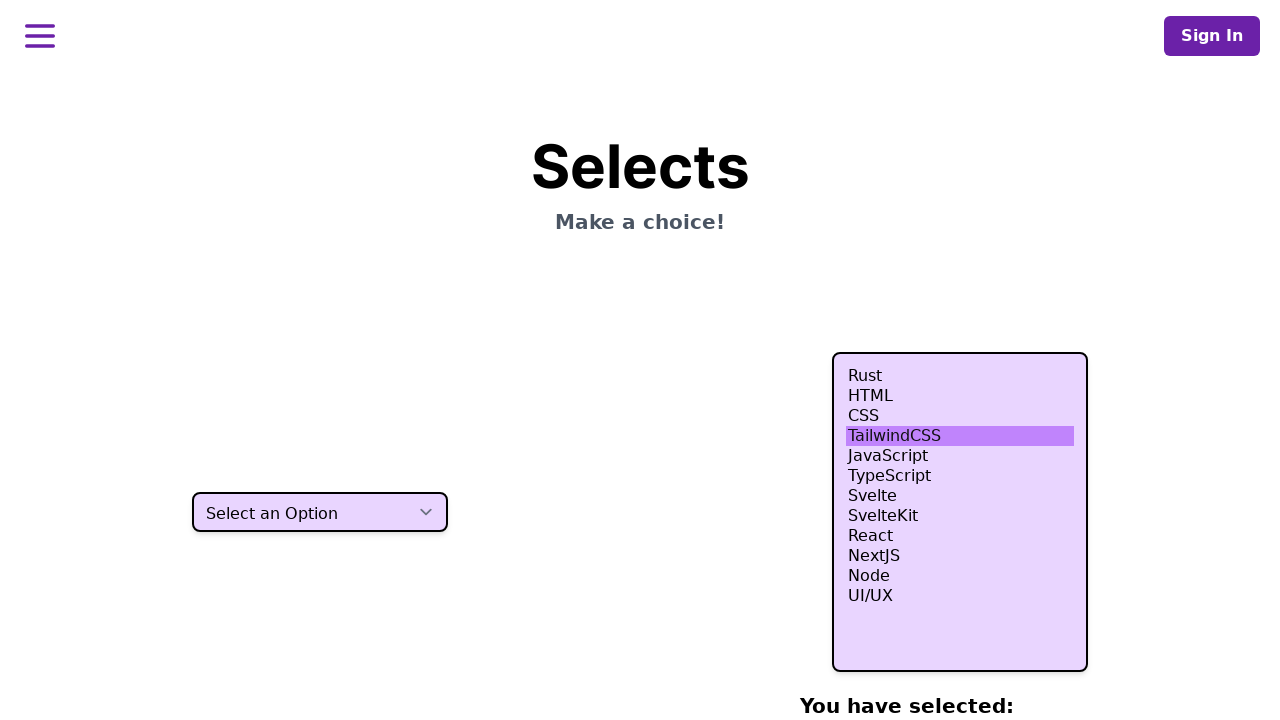

Selected option at index 4 from multi-select dropdown on select.h-80
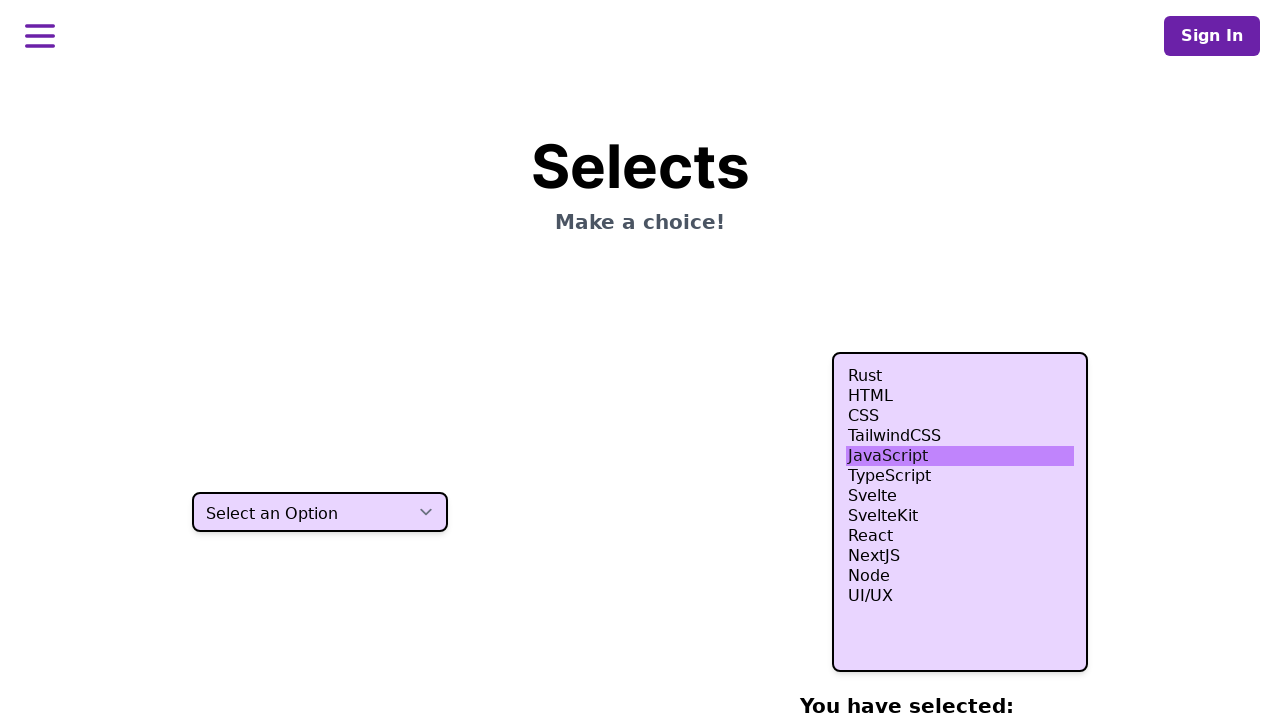

Selected option at index 5 from multi-select dropdown on select.h-80
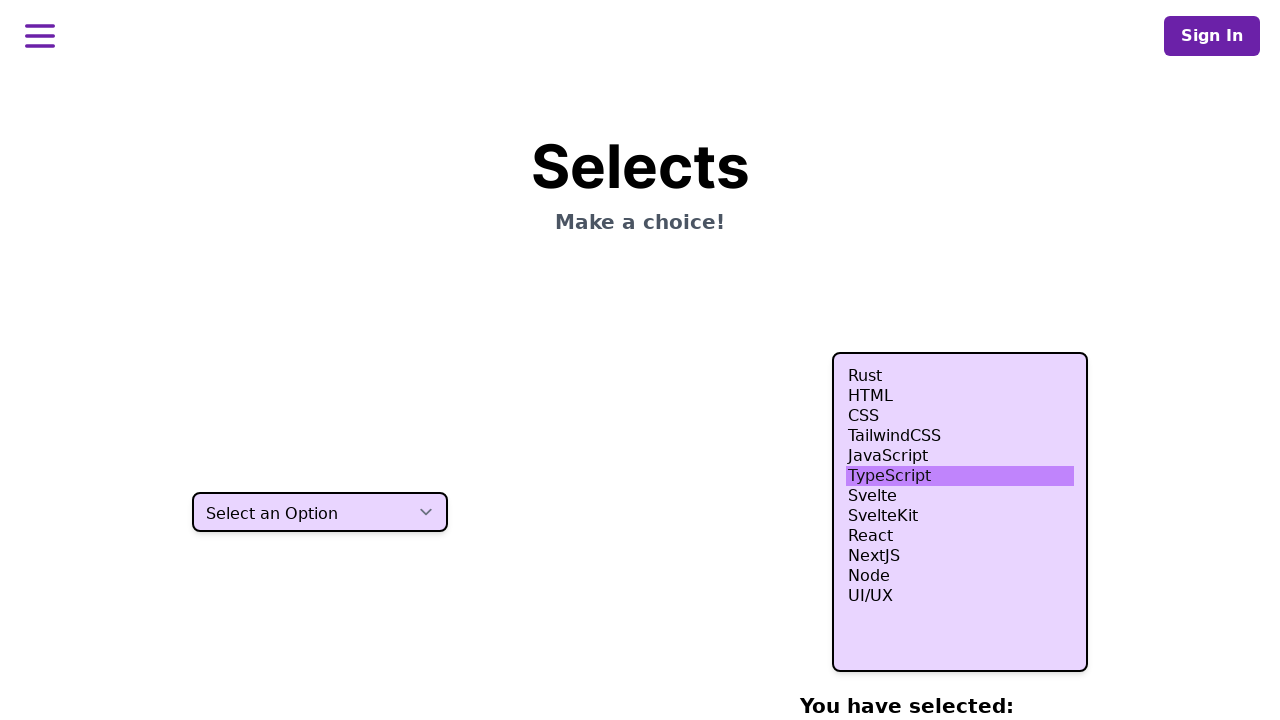

Selected 'nodejs' option by value from multi-select dropdown on select.h-80
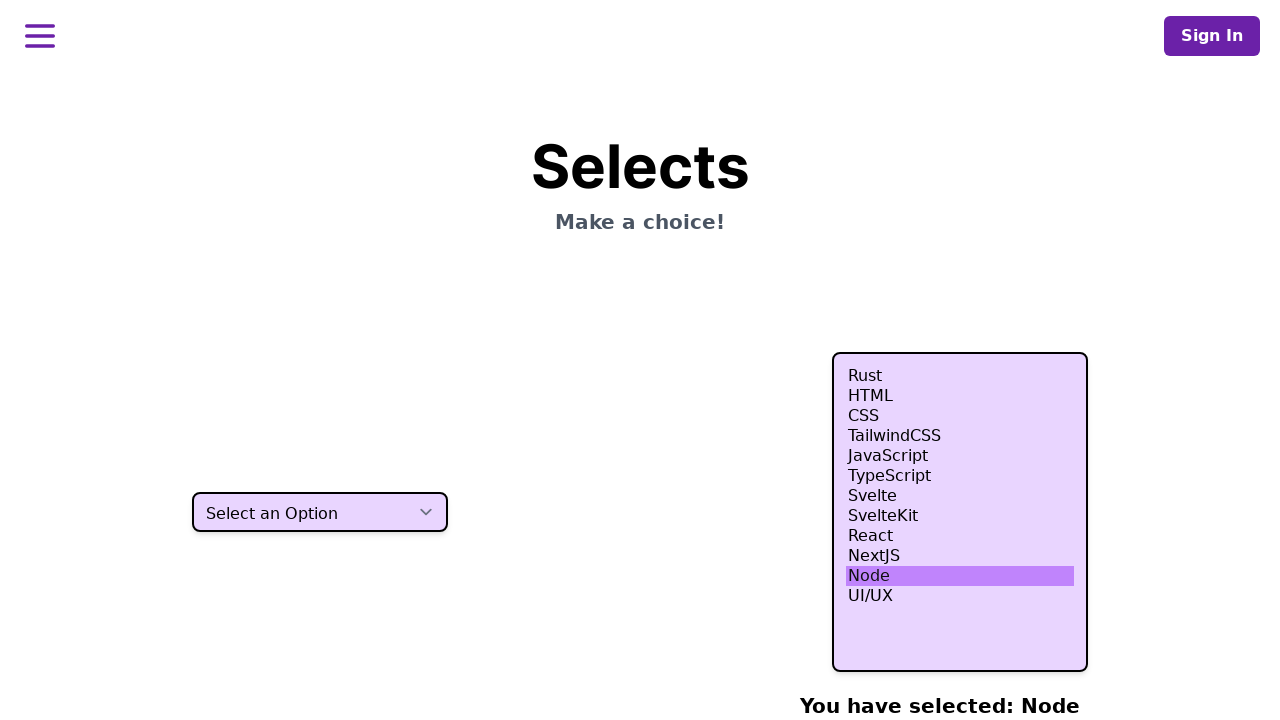

Waited 500ms to verify all selections are completed
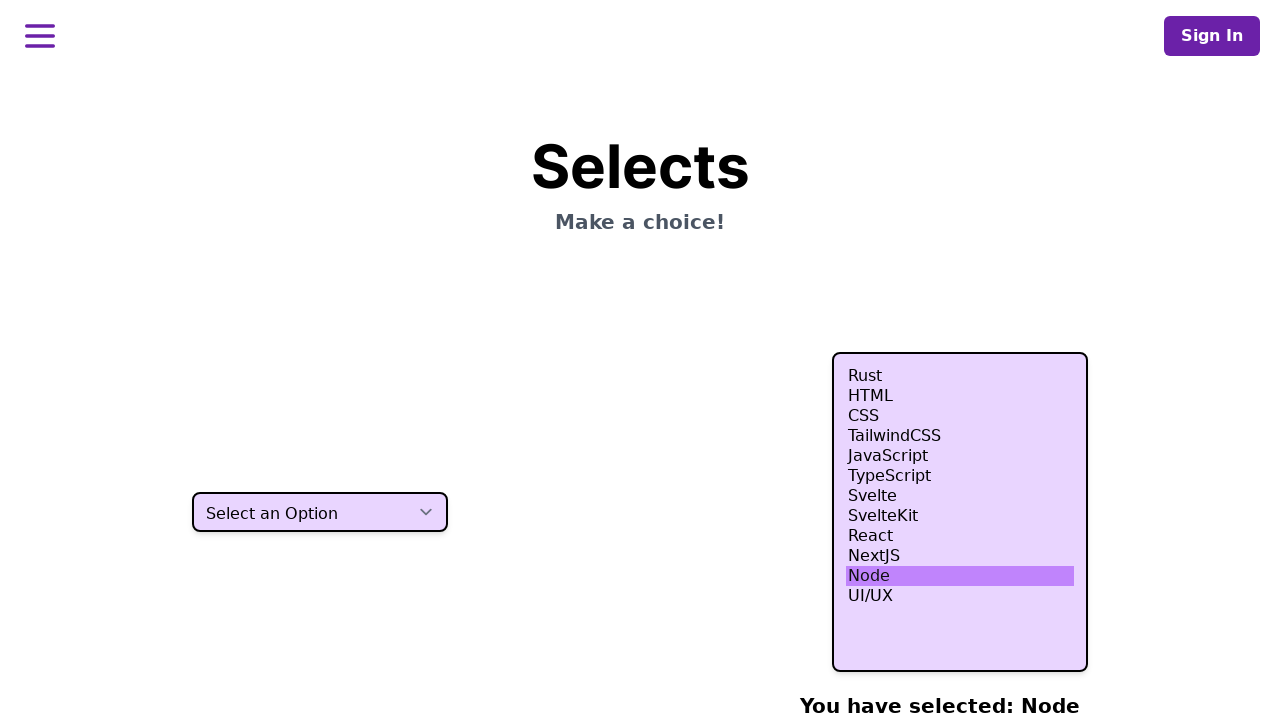

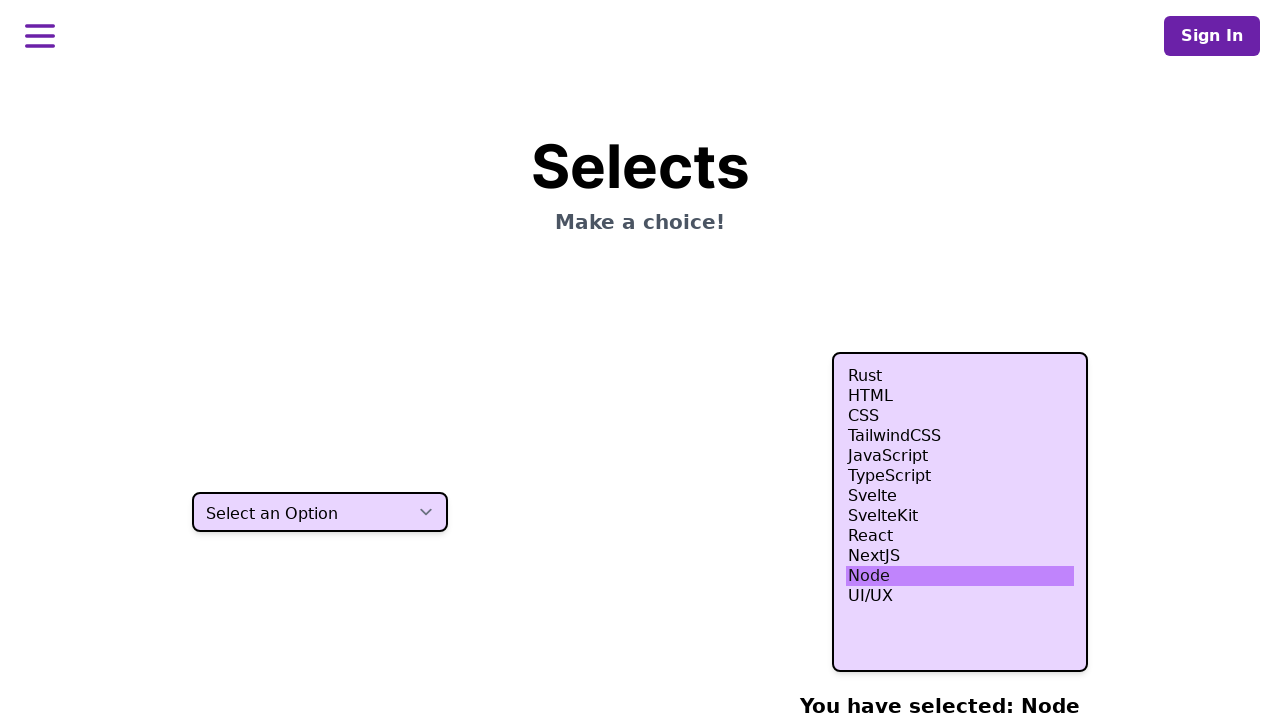